Tests drag-and-drop functionality on jQuery UI demo page by switching to the demo iframe and dragging an element to a drop target

Starting URL: https://jqueryui.com/droppable/

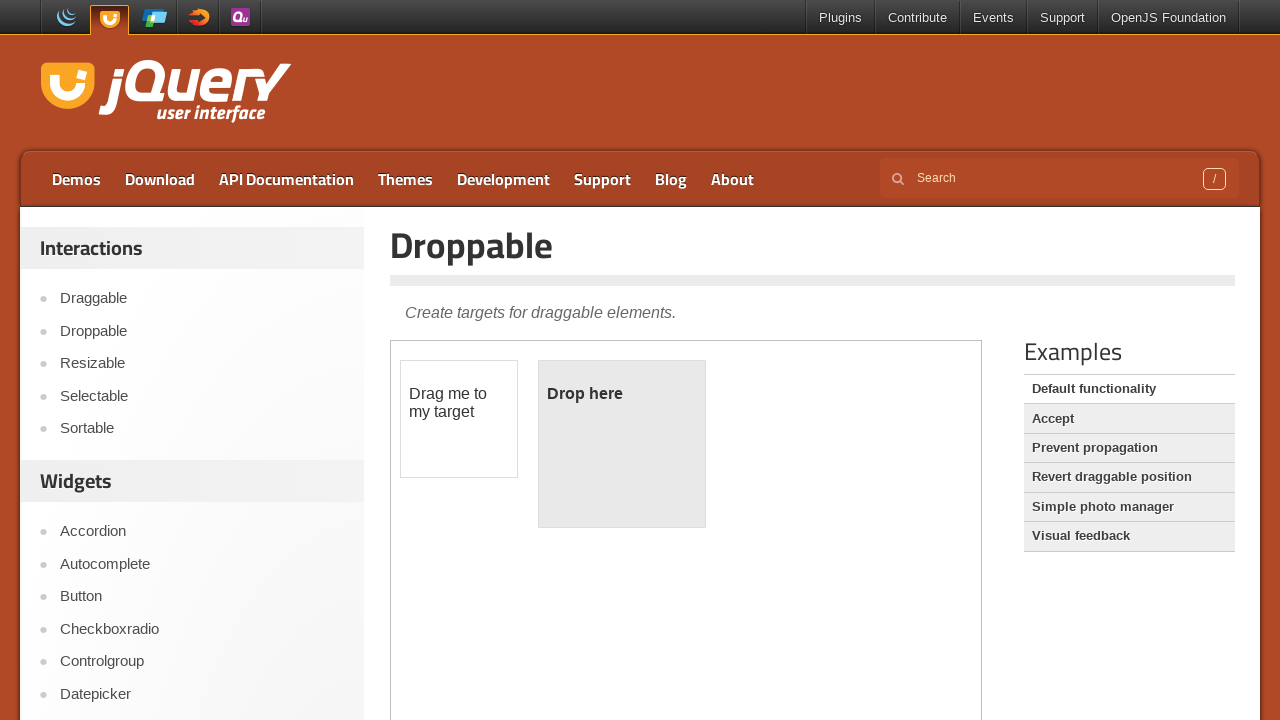

Navigated to jQuery UI droppable demo page
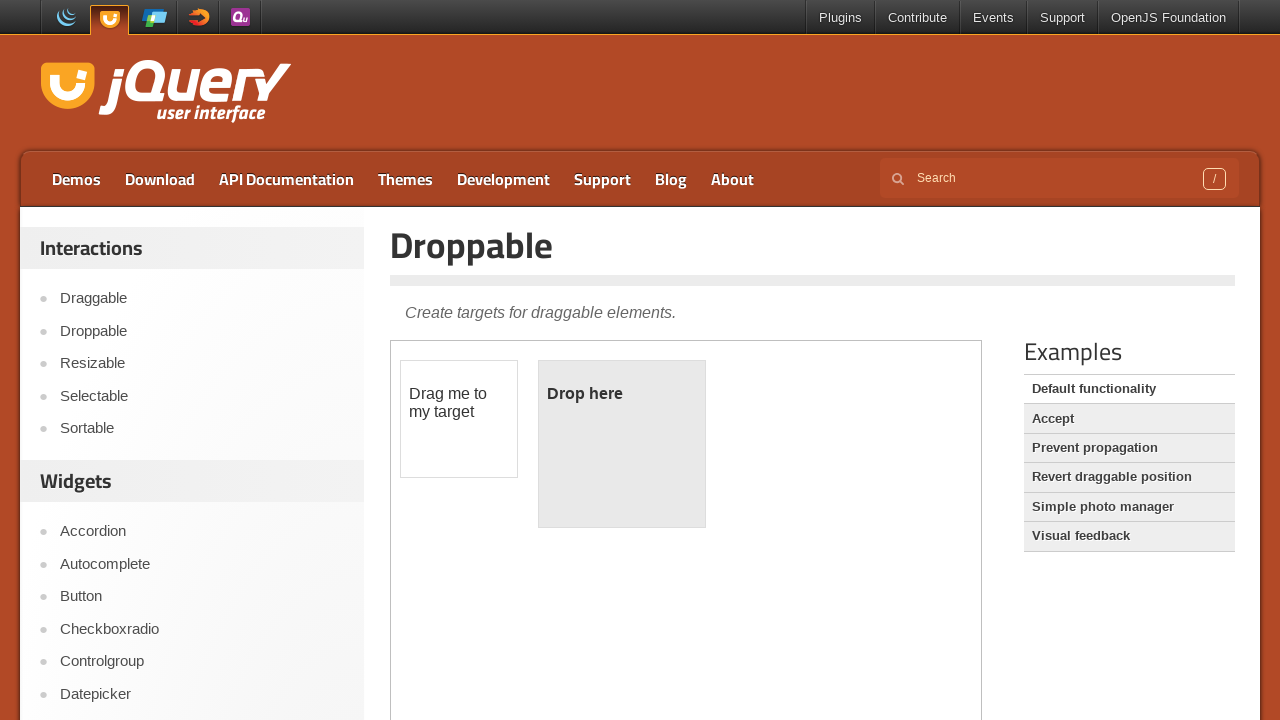

Located the demo iframe
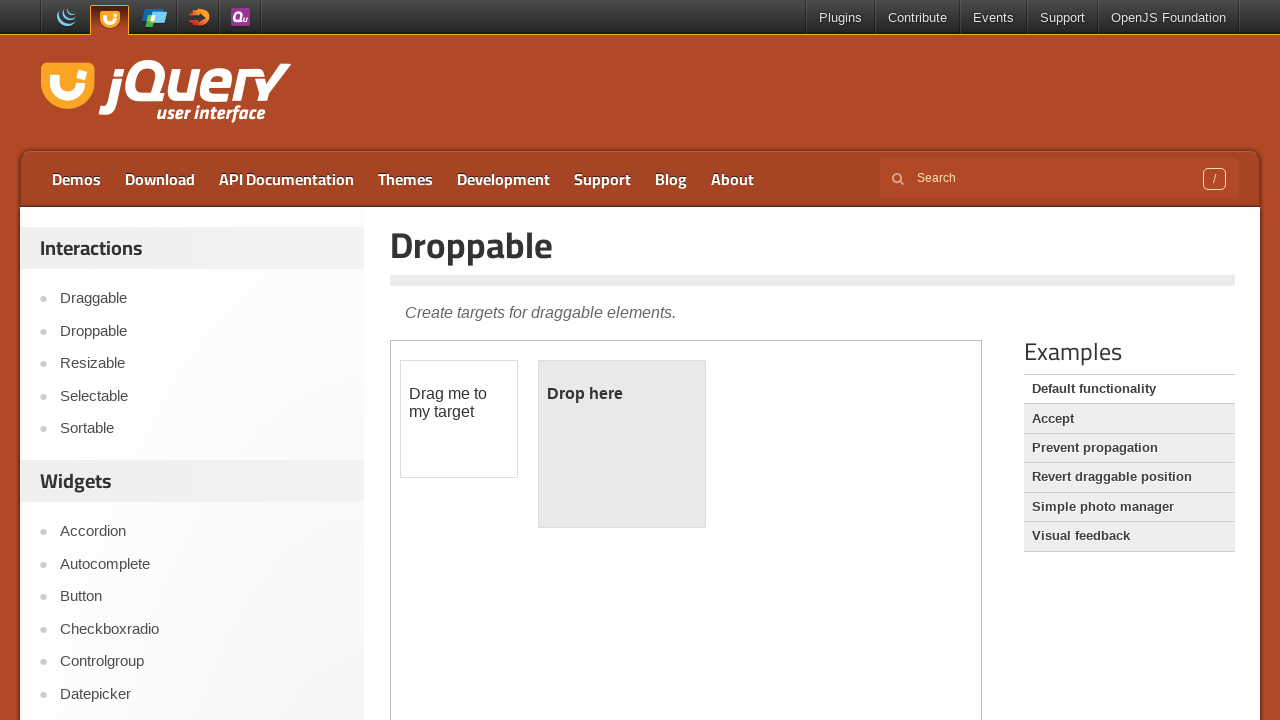

Located the draggable element (#draggable) within the iframe
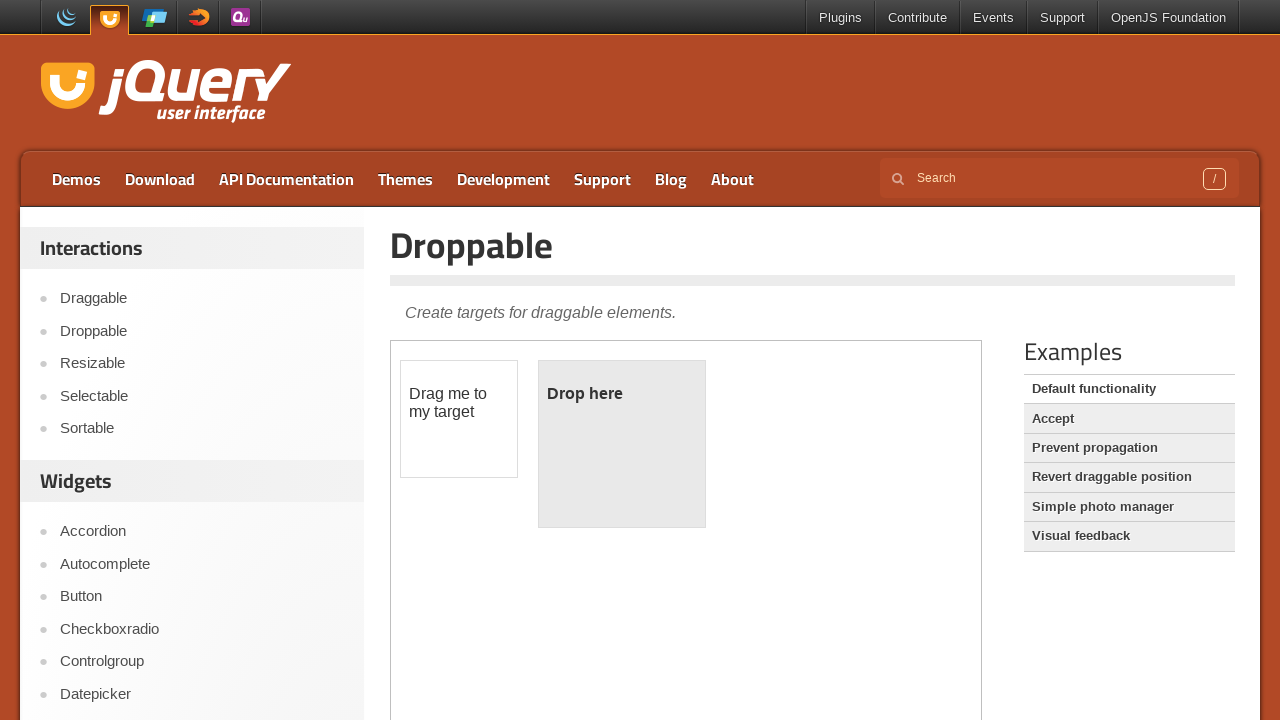

Located the droppable target element (#droppable) within the iframe
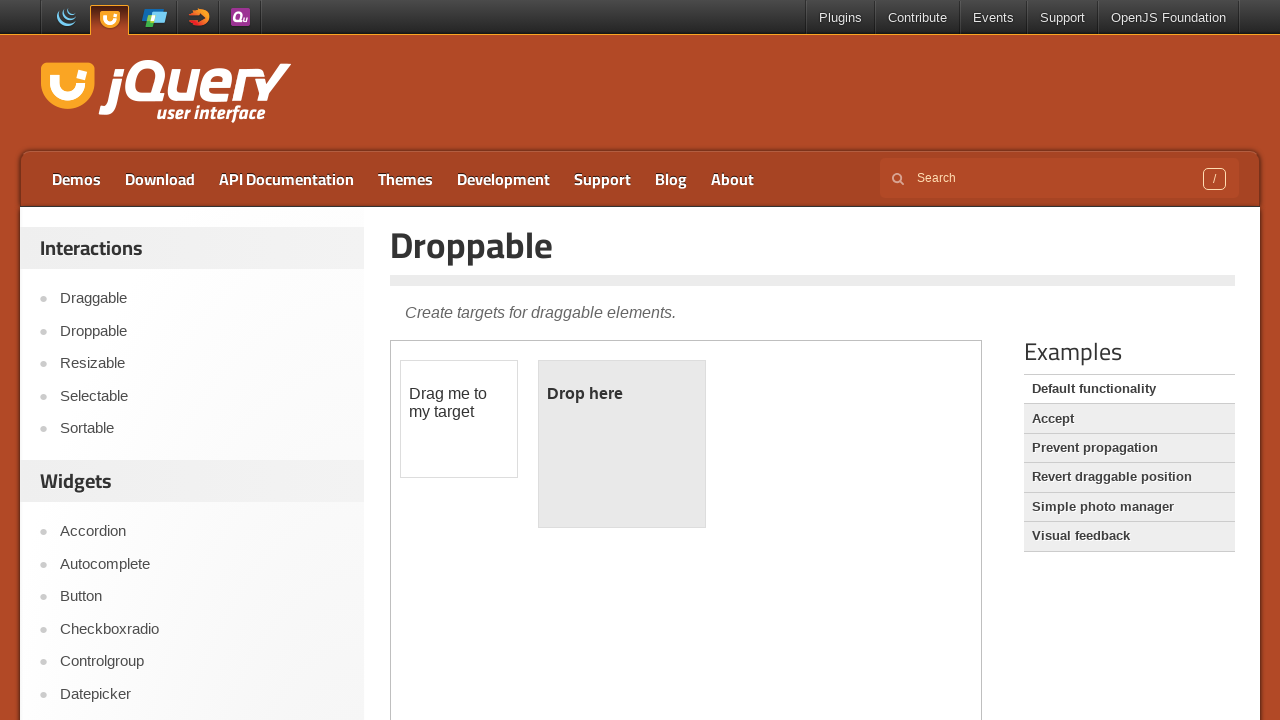

Dragged the draggable element onto the droppable target at (622, 444)
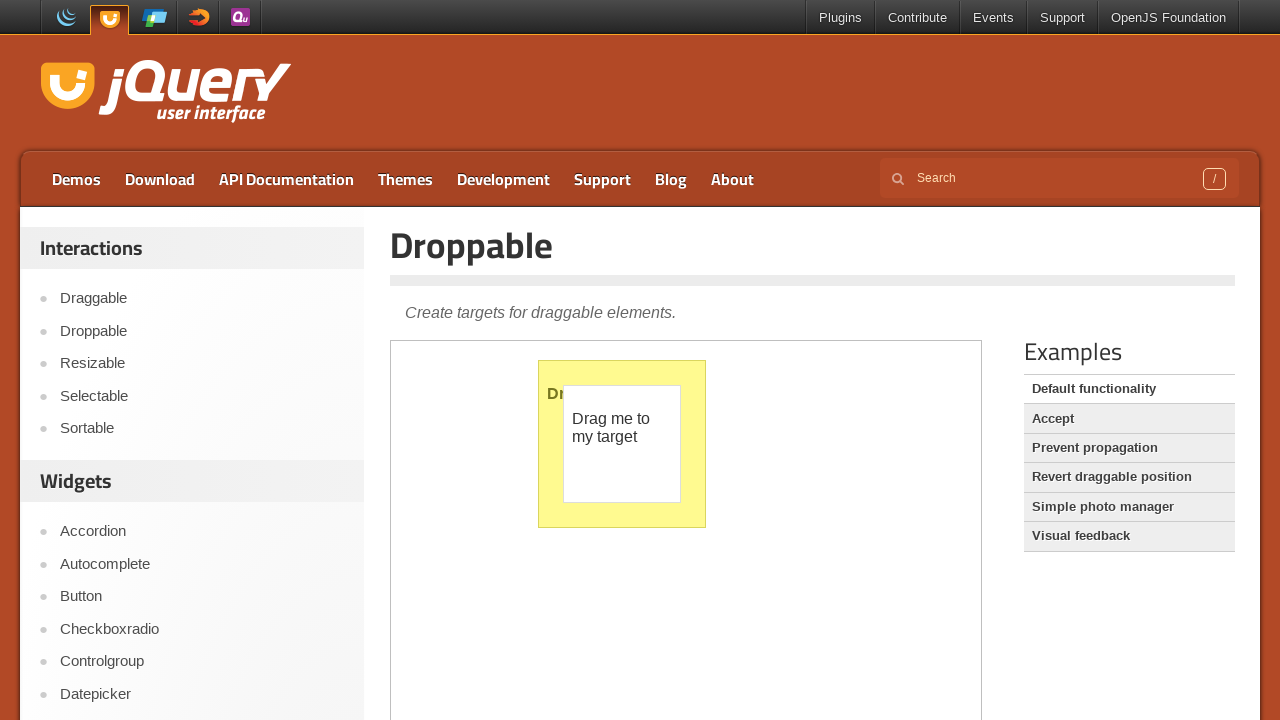

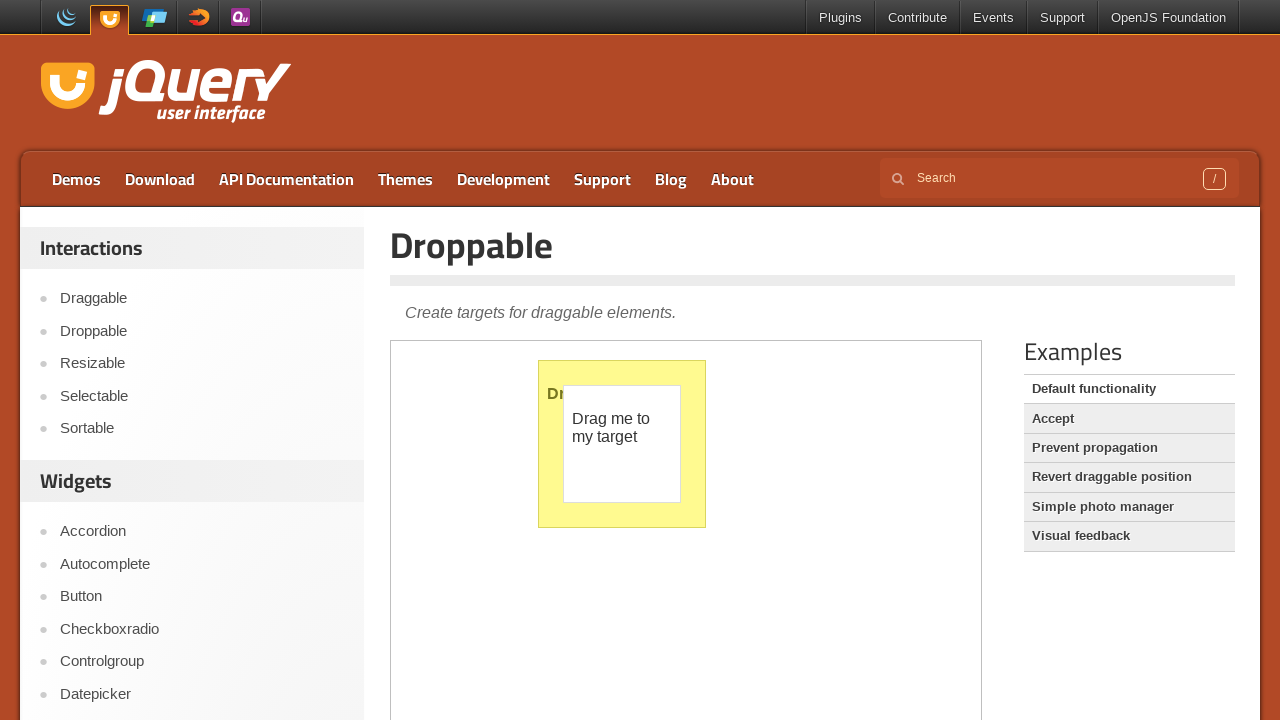